Tests the MTS Belarus payment form by selecting a service option, entering a phone number, and clicking the continue button to proceed with payment.

Starting URL: https://www.mts.by/

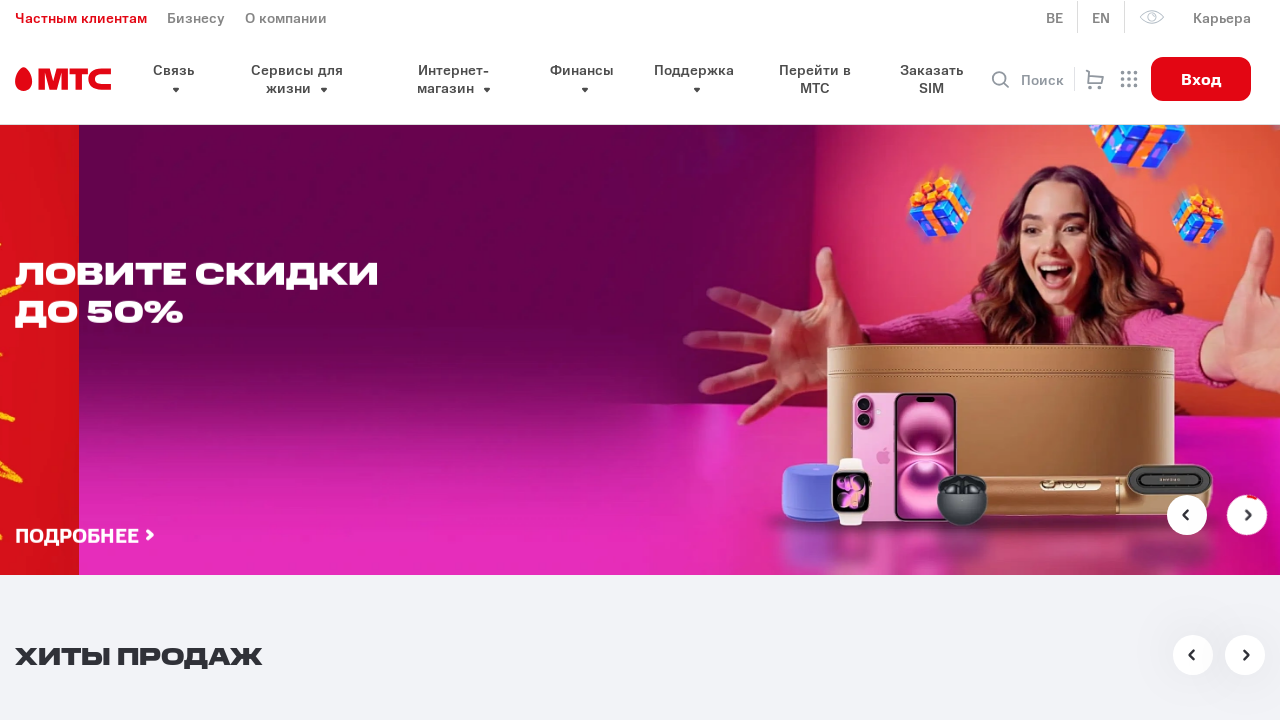

Clicked services option dropdown/button in payment section at (660, 360) on //*[@id="pay-section"]/div/div/div[2]/section/div/div[1]/div[1]/div[2]/button
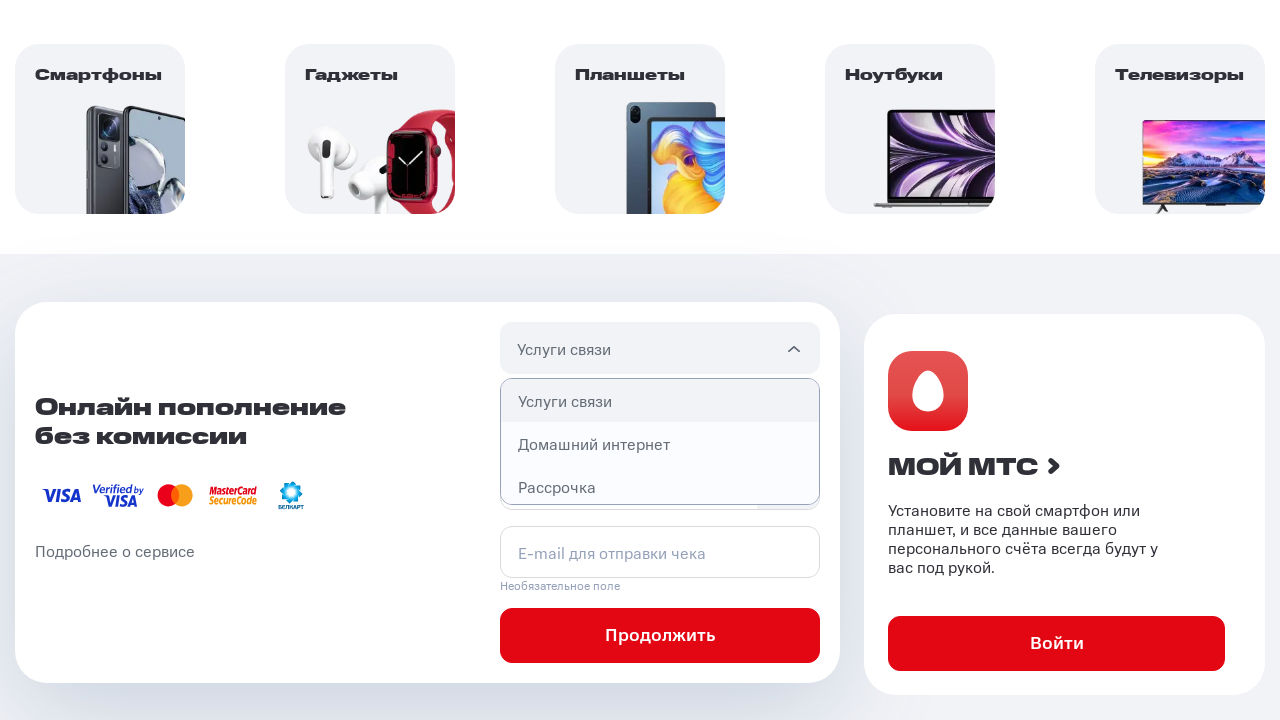

Entered phone number 297777777 in connection phone field on #connection-phone
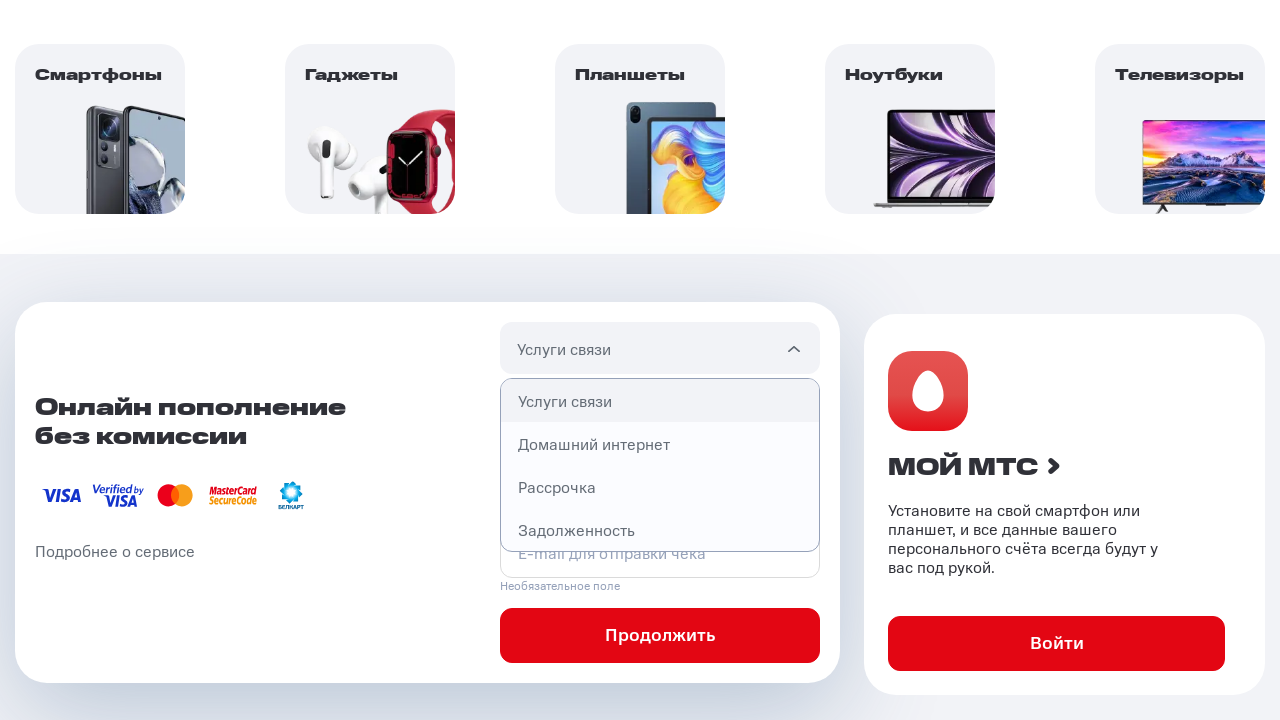

Clicked continue button to proceed with payment at (660, 636) on #pay-connection button
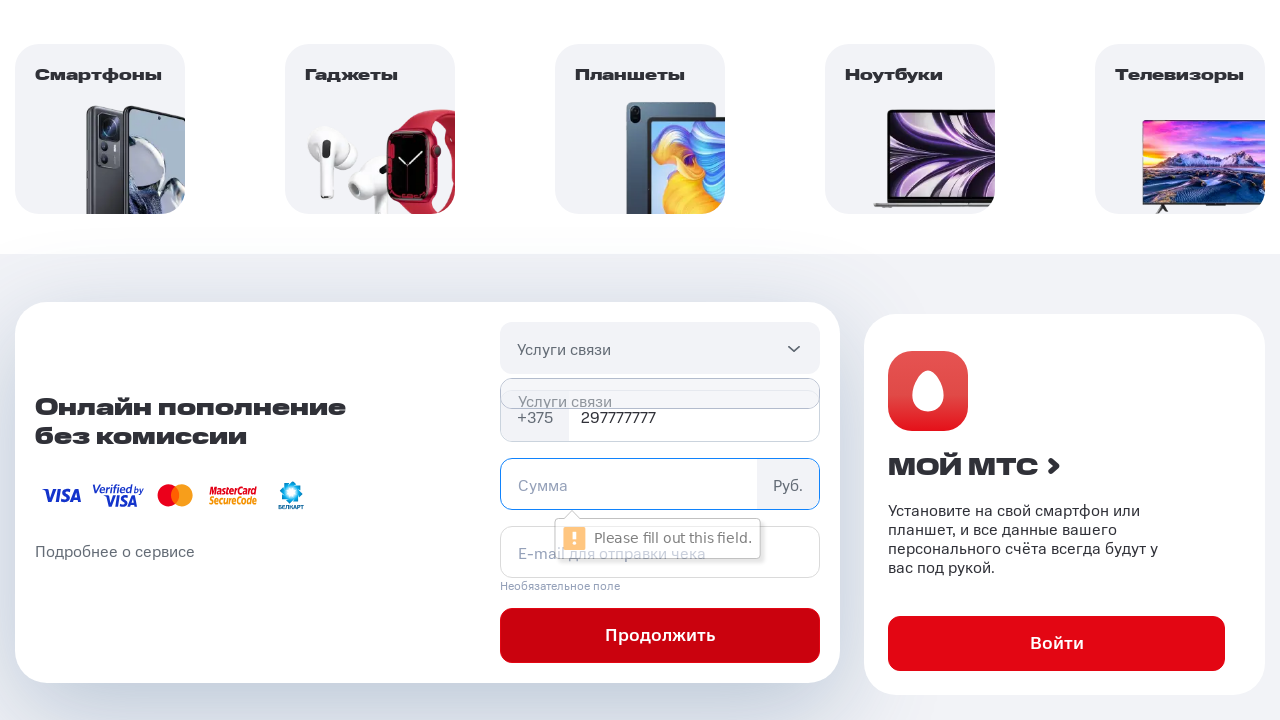

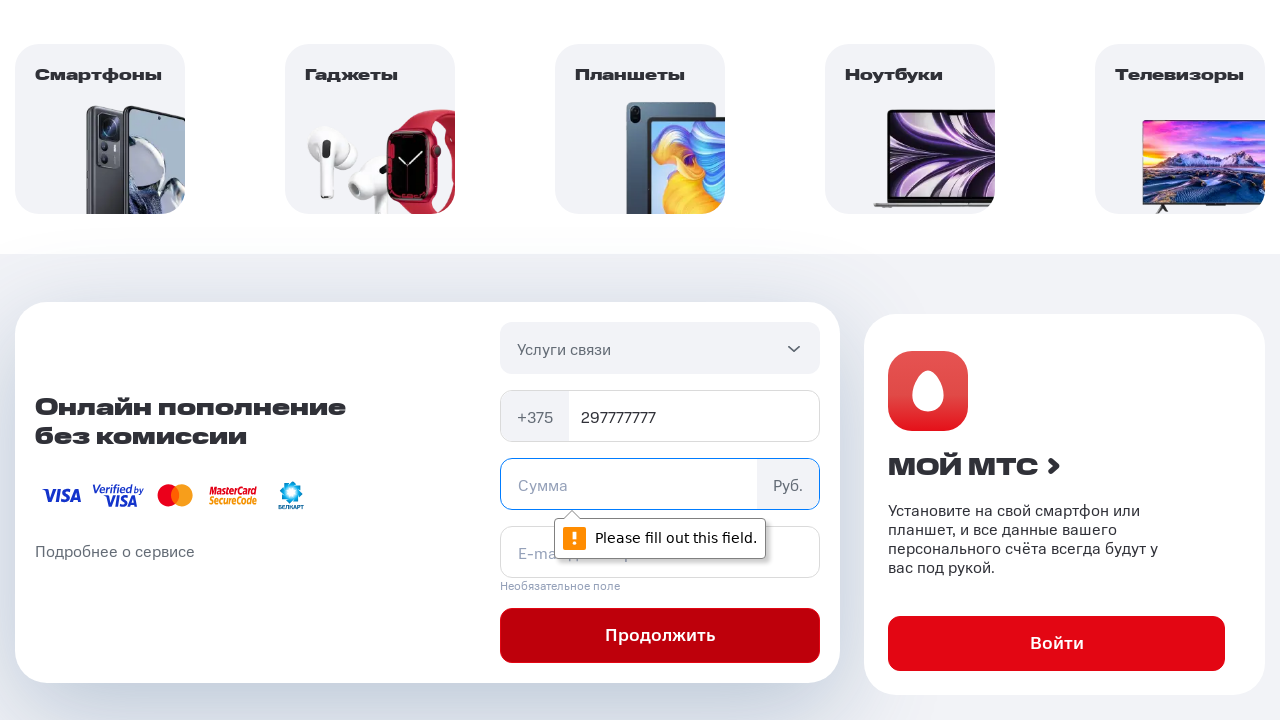